Tests double-click functionality on a button element on a test automation practice website

Starting URL: http://testautomationpractice.blogspot.com/

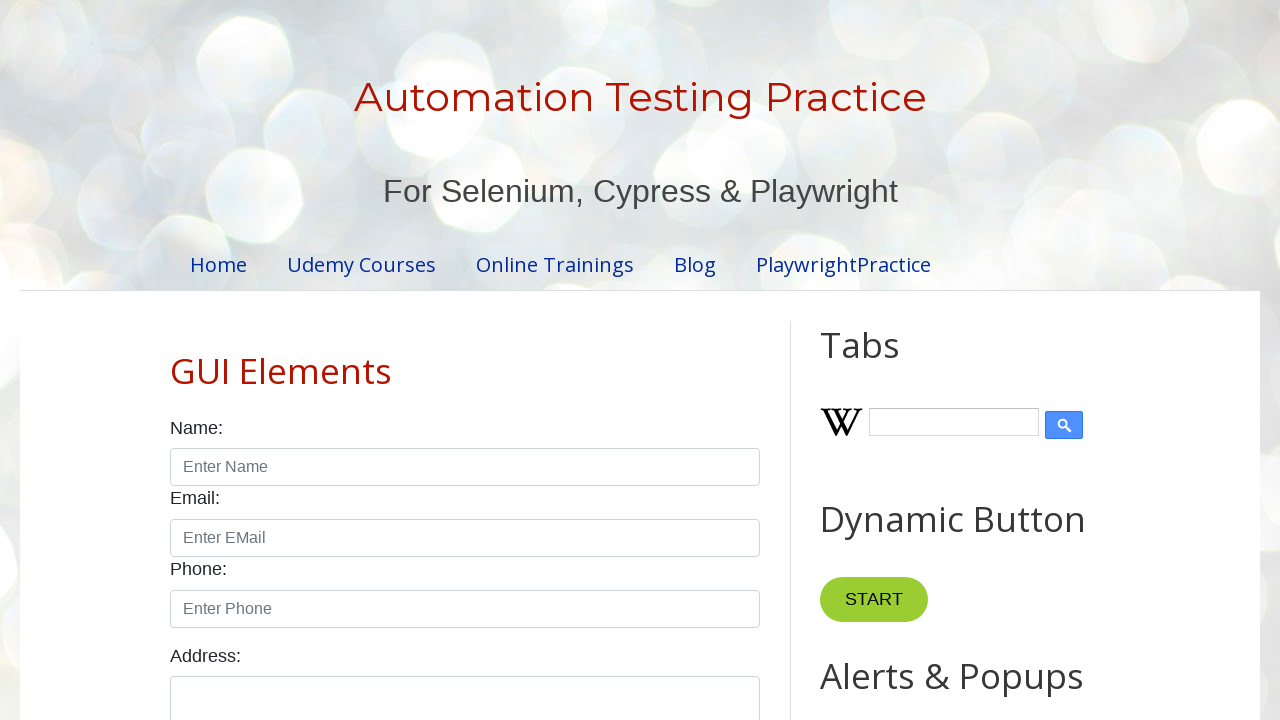

Navigated to test automation practice website
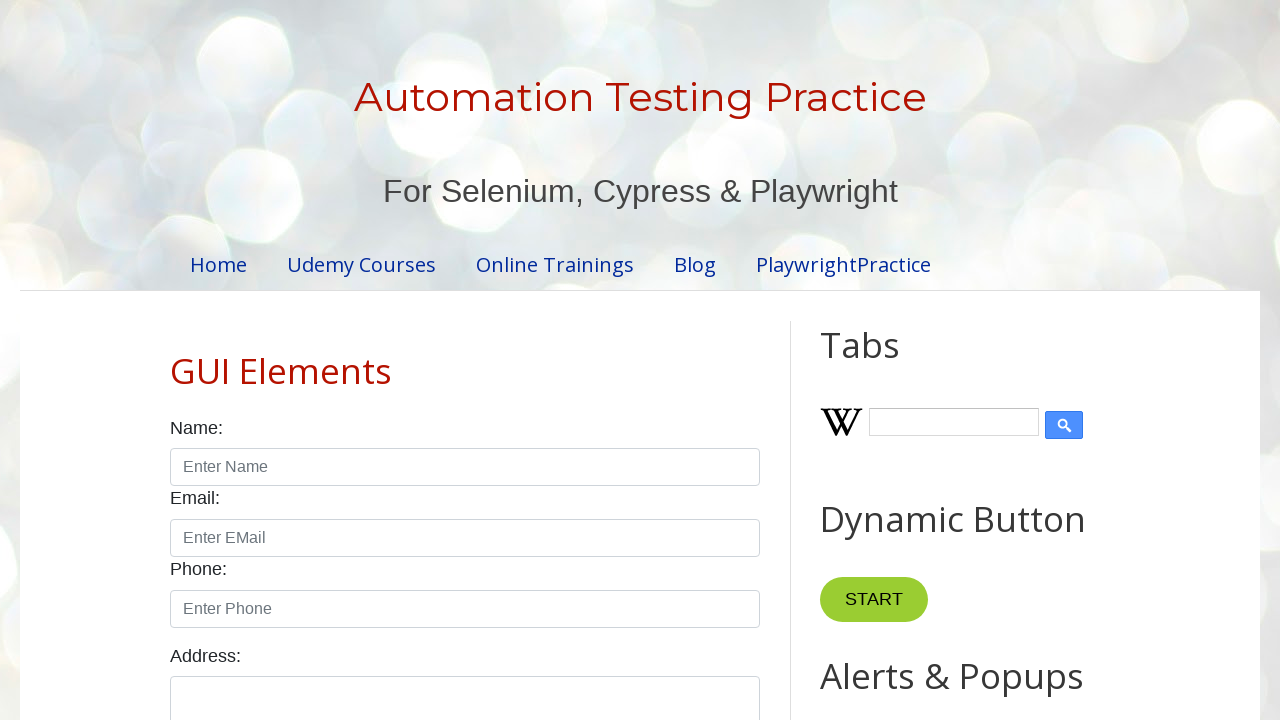

Located the button element for double-click test
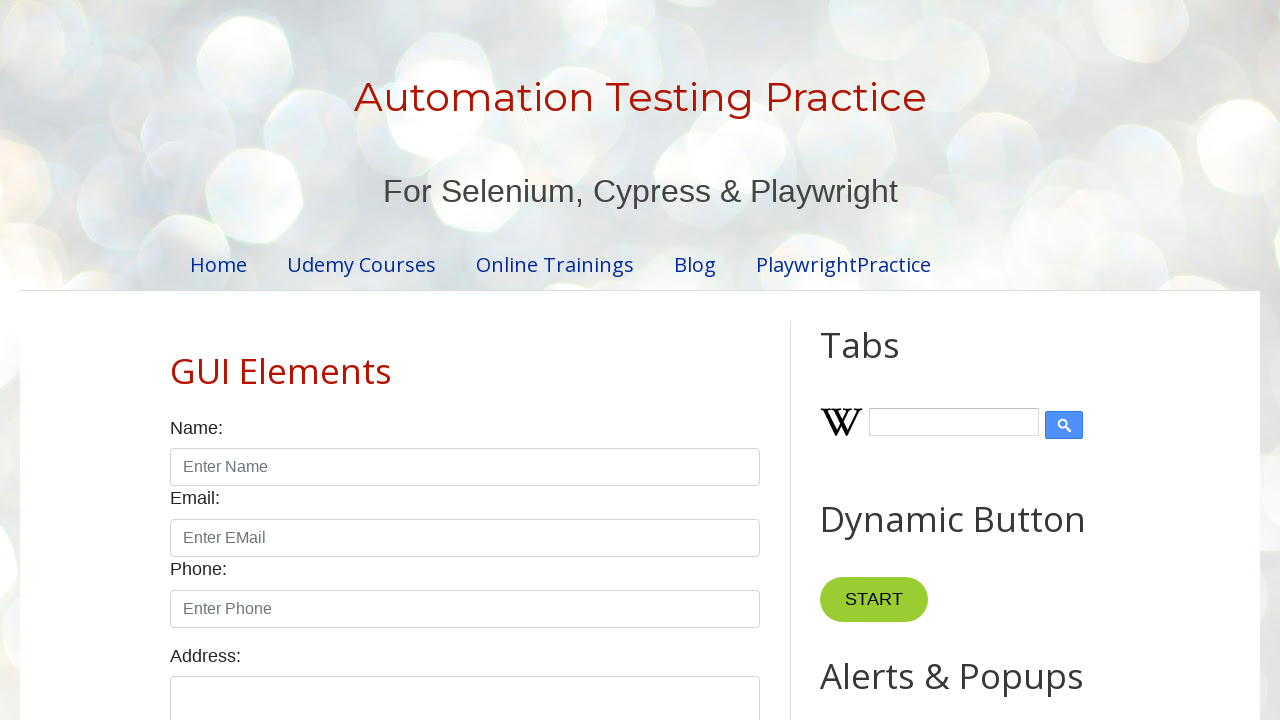

Performed double-click action on the button element at (885, 360) on xpath=//*[@id="HTML10"]/div[1]/button
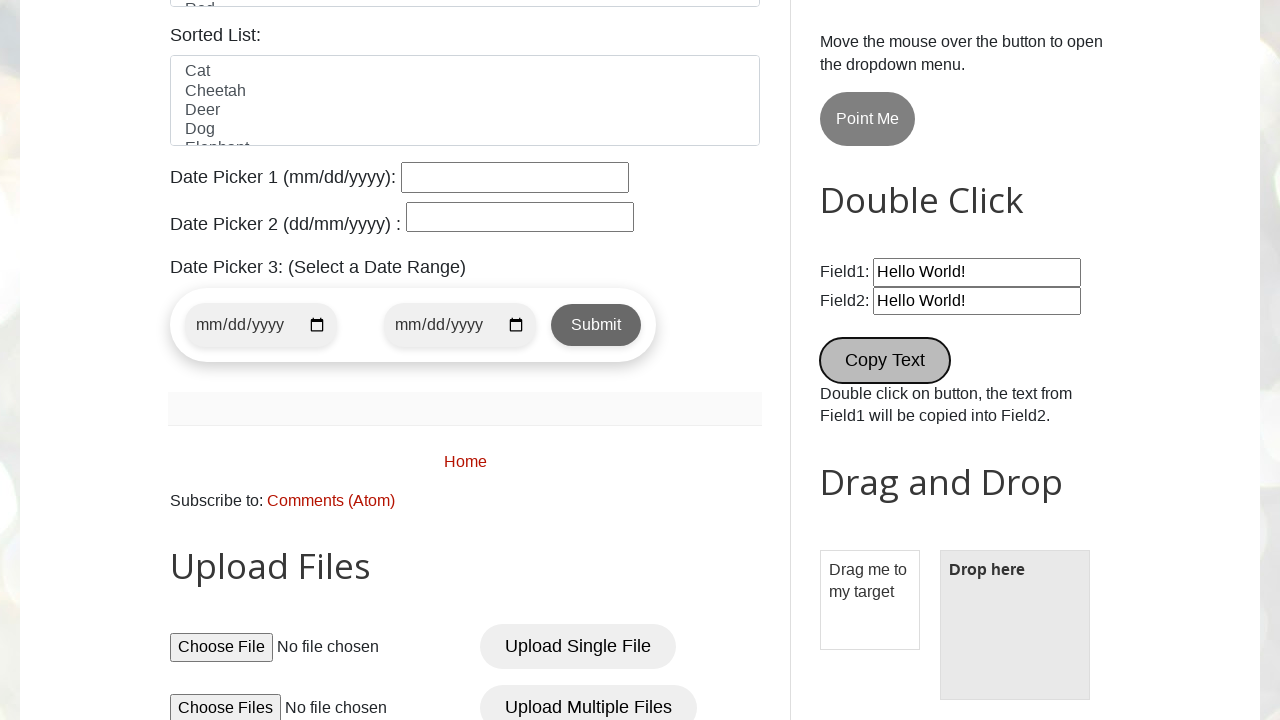

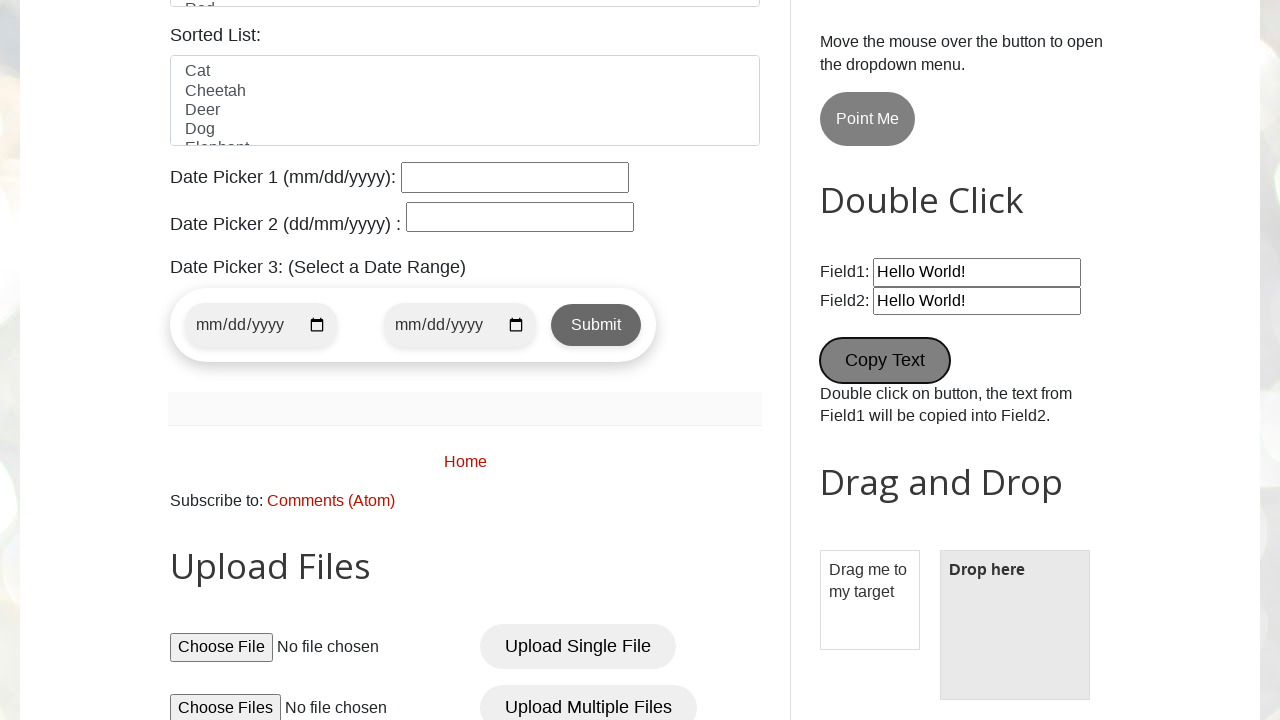